Tests form validation by entering only special characters in the description field.

Starting URL: https://elenta.lt/patalpinti/ivesti-informacija?categoryId=AutoMoto_Automobiliai&actionId=Siulo&returnurl=%2F

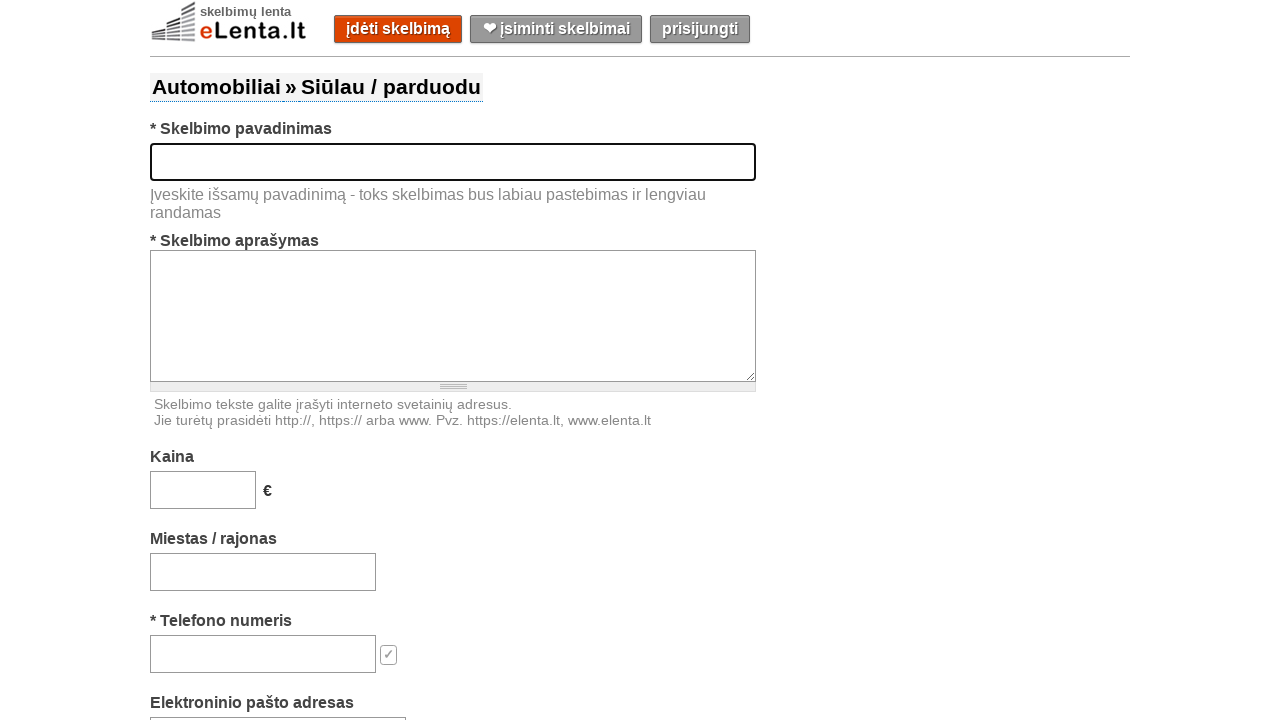

Filled title field with 'Used Lada with golden rims' on #title
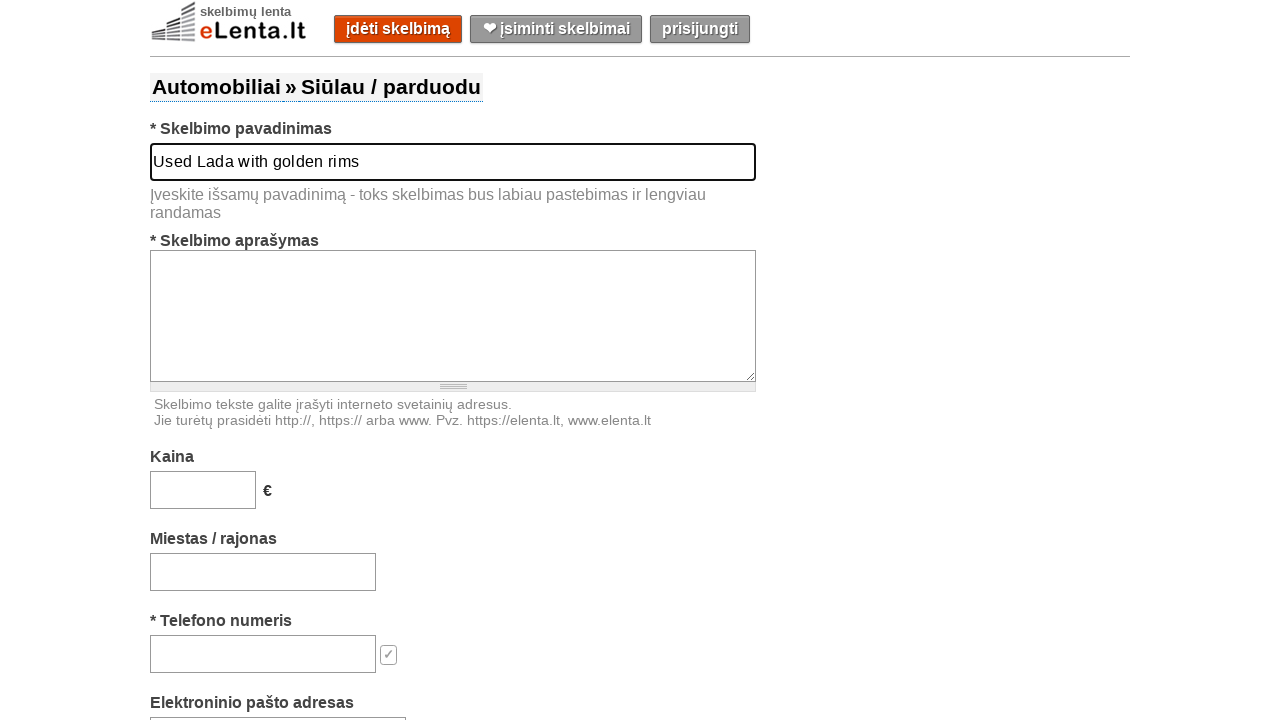

Filled description field with special characters only: '[]{}|;:\',.< >' on #text
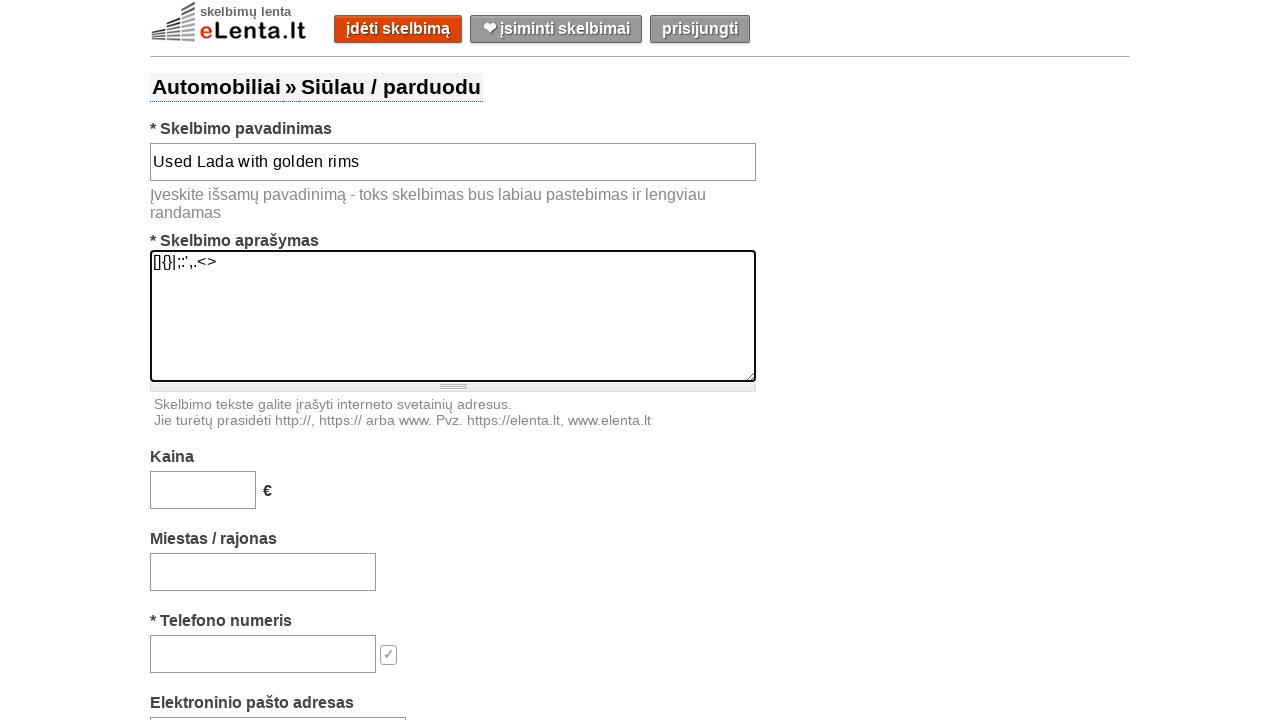

Filled price field with '15000' on #price
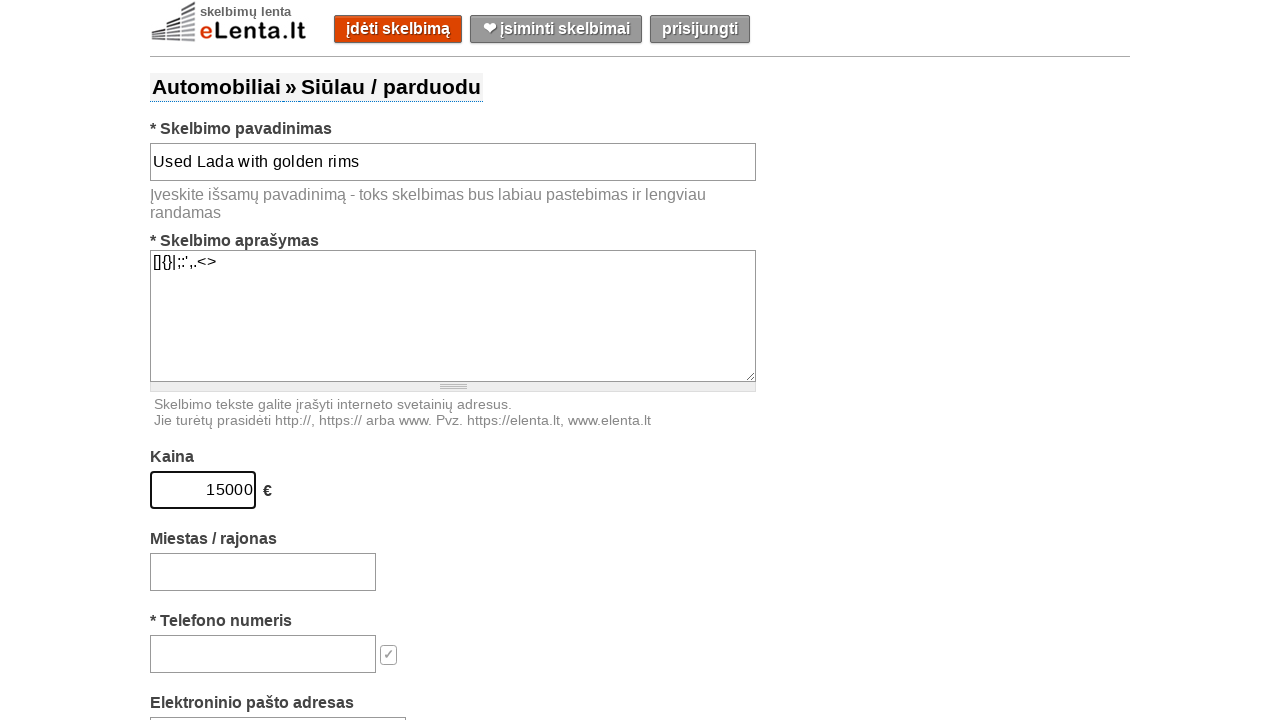

Filled location field with 'Gargždai' on #location-search-box
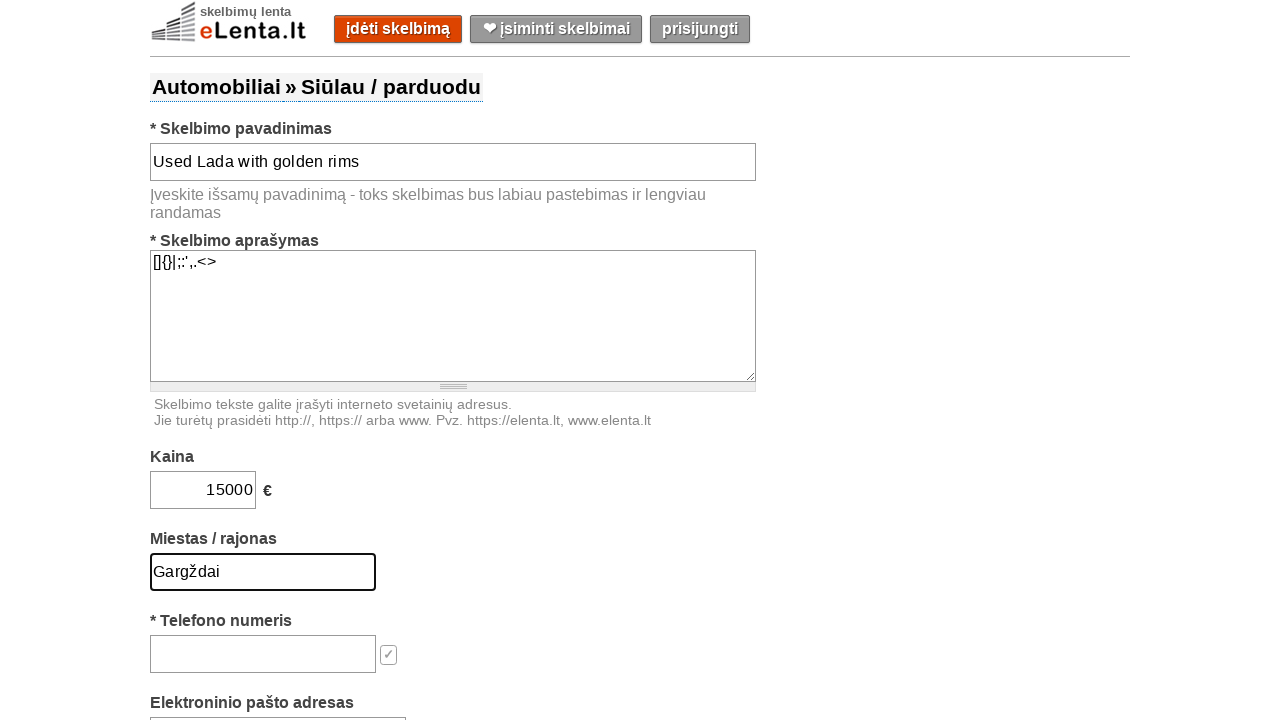

Filled phone field with '37061072845' on #phone
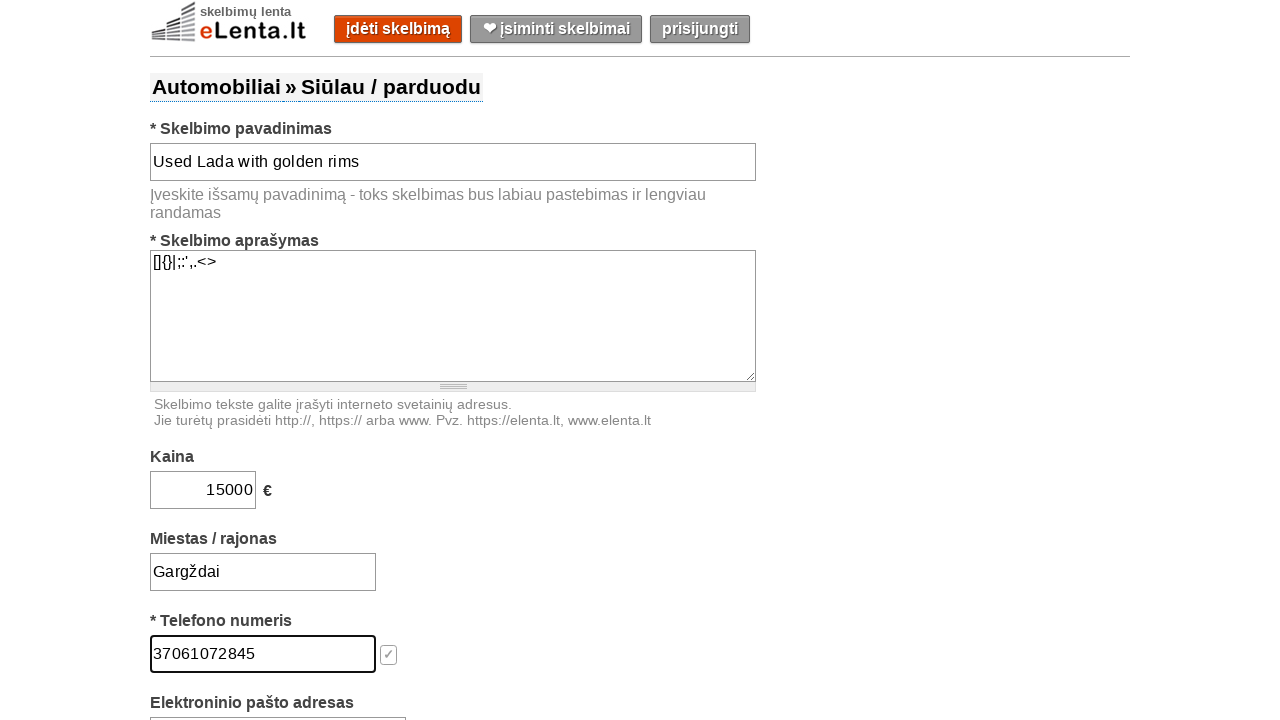

Filled email field with 'ThomasShelby@gmail.com' on #email
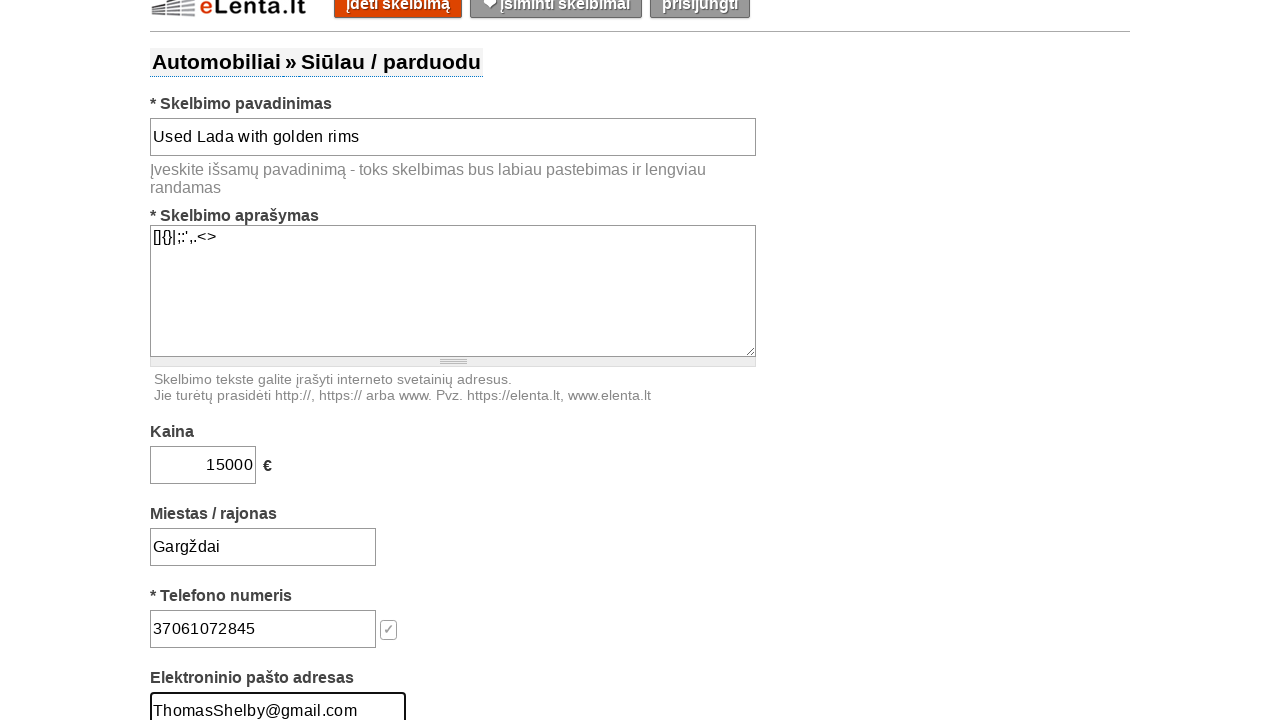

Clicked submit button to validate form with special characters in description at (659, 360) on #submit-button
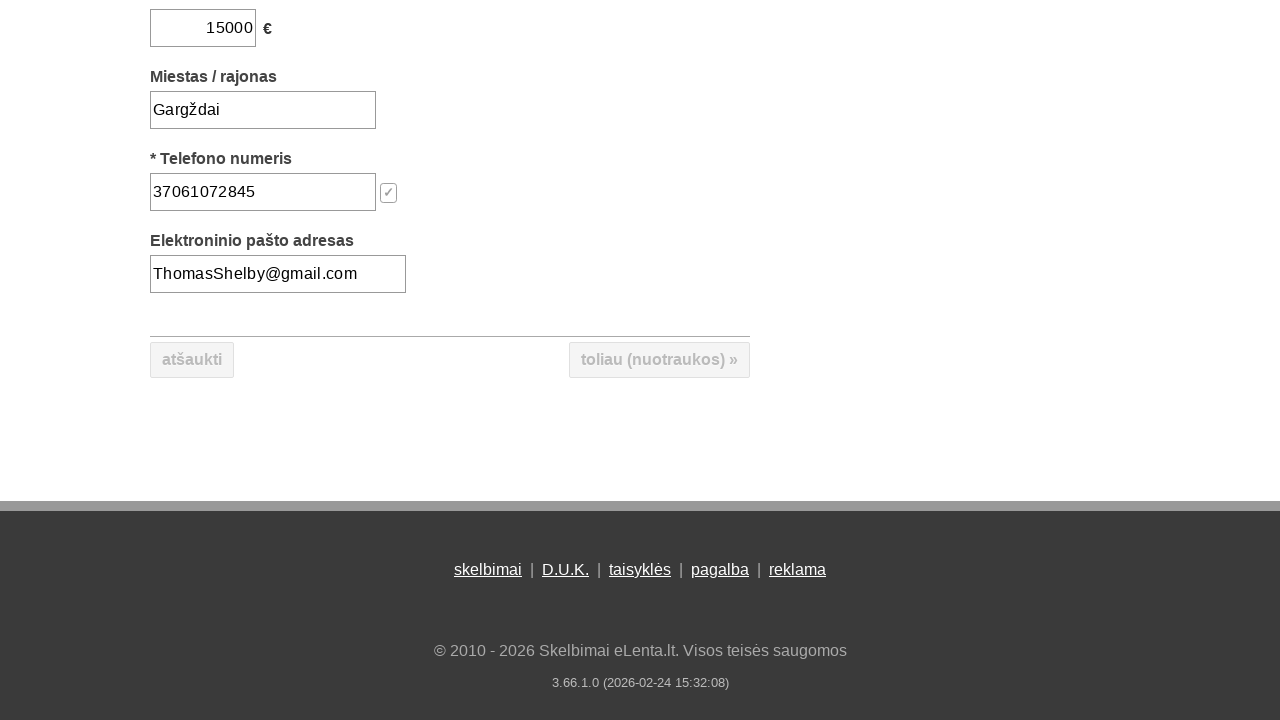

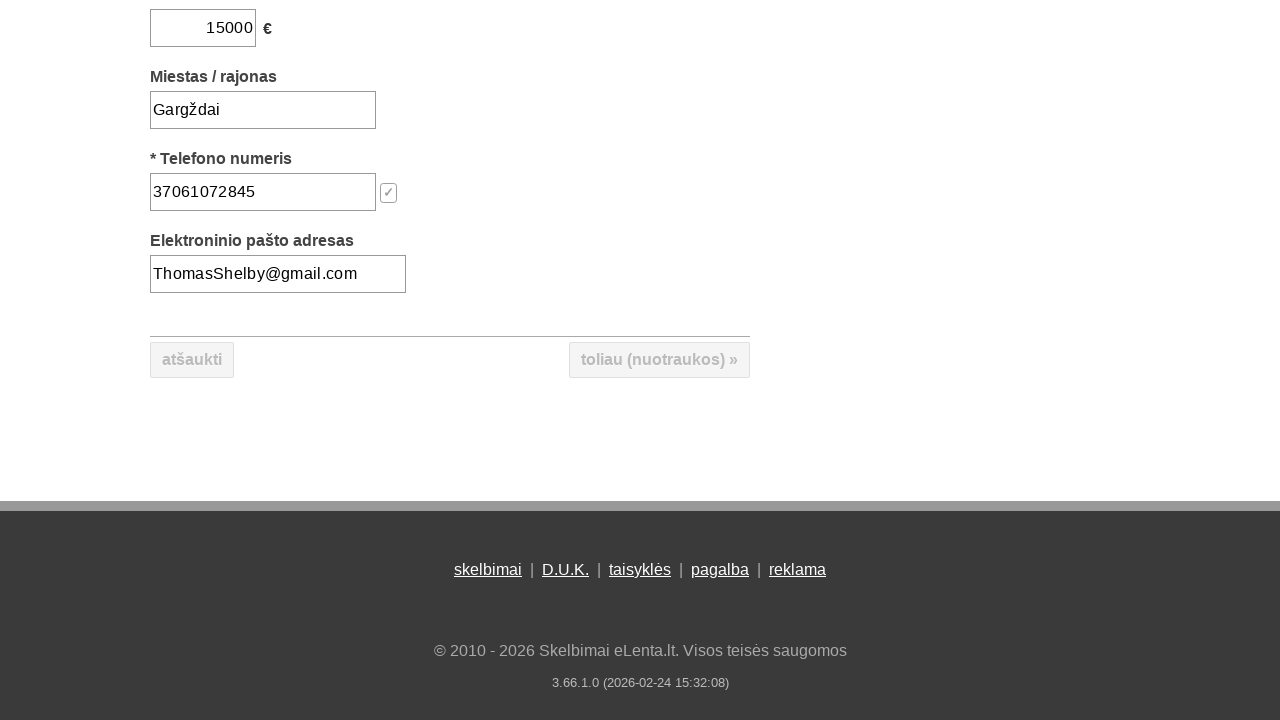